Tests hover menu interaction on SpiceJet website by hovering over "Add-ons" menu and clicking on "Extra Seat" submenu item

Starting URL: https://www.spicejet.com/

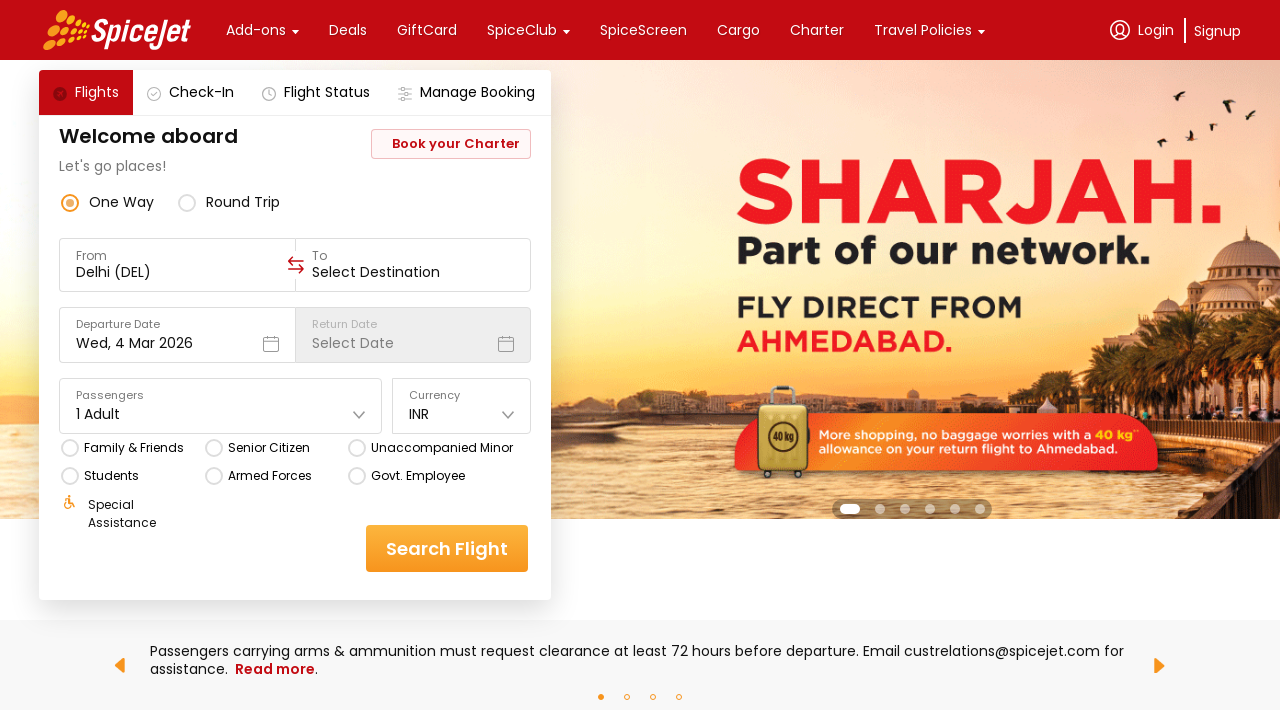

Hovered over 'Add-ons' menu to reveal submenu at (256, 30) on xpath=//div[text()='Add-ons']
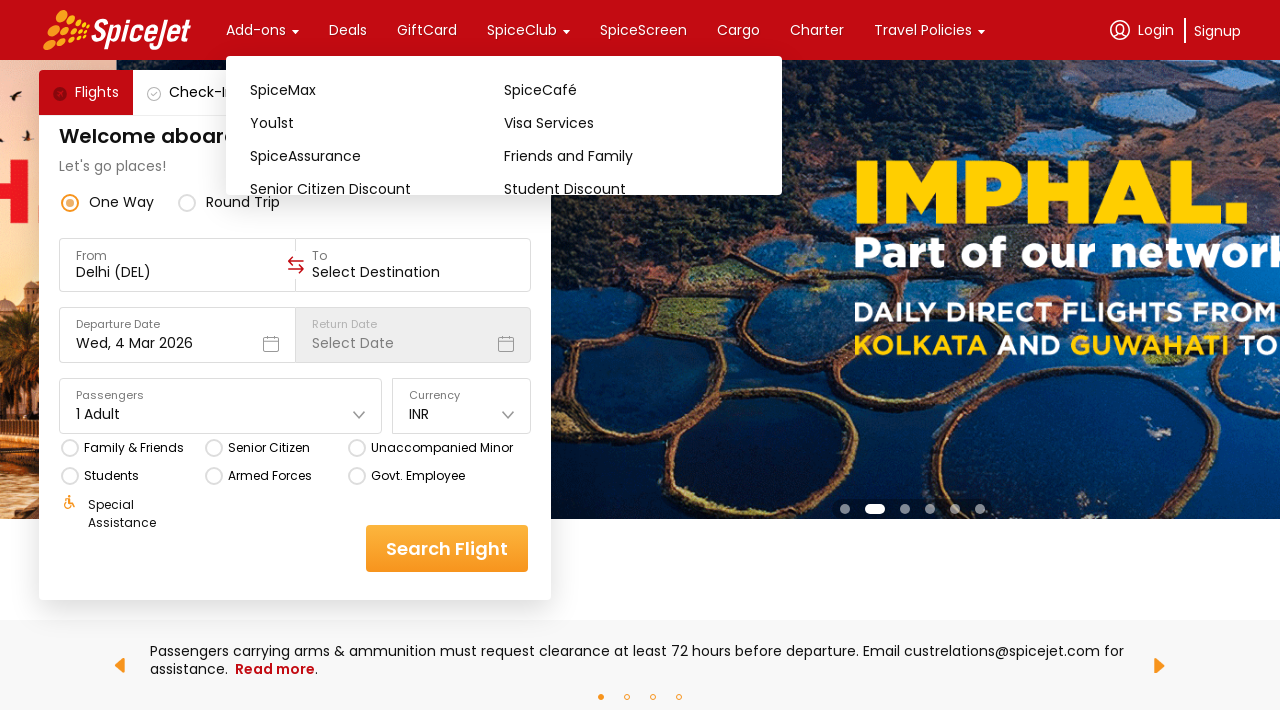

Waited 2 seconds for submenu to appear
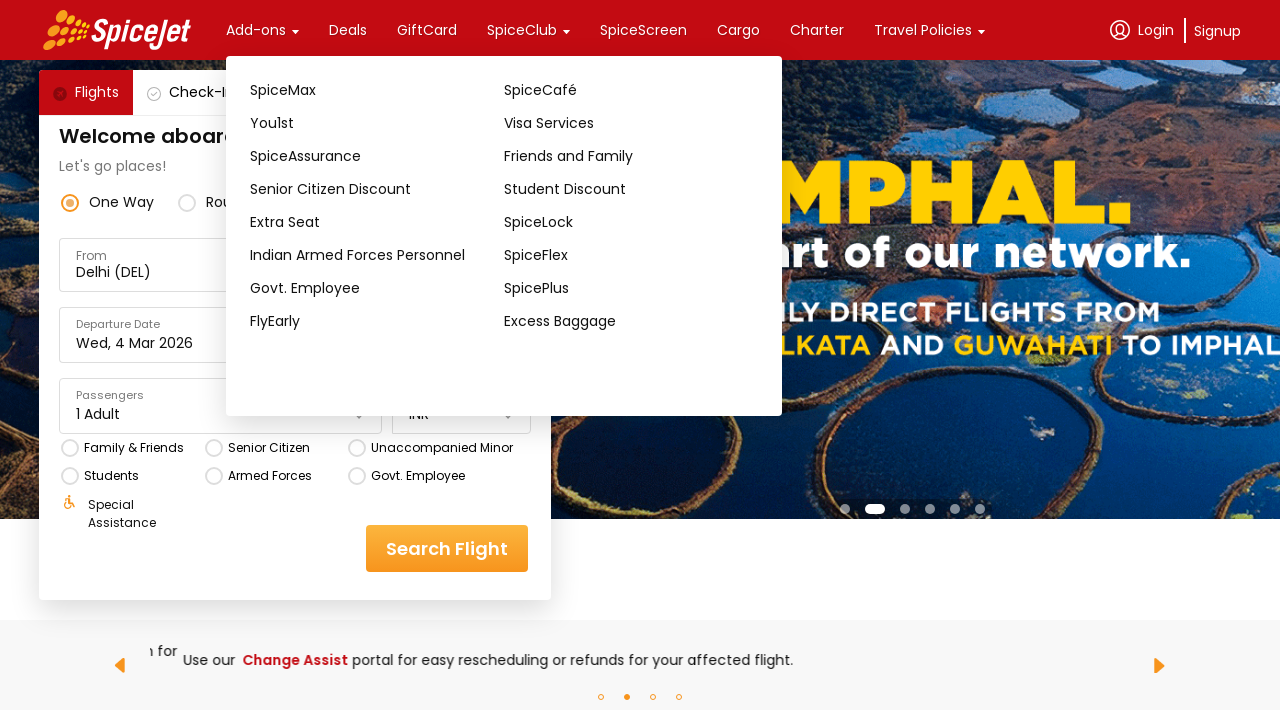

Clicked on 'Extra Seat' submenu item at (377, 222) on xpath=//div[text()='Extra Seat']
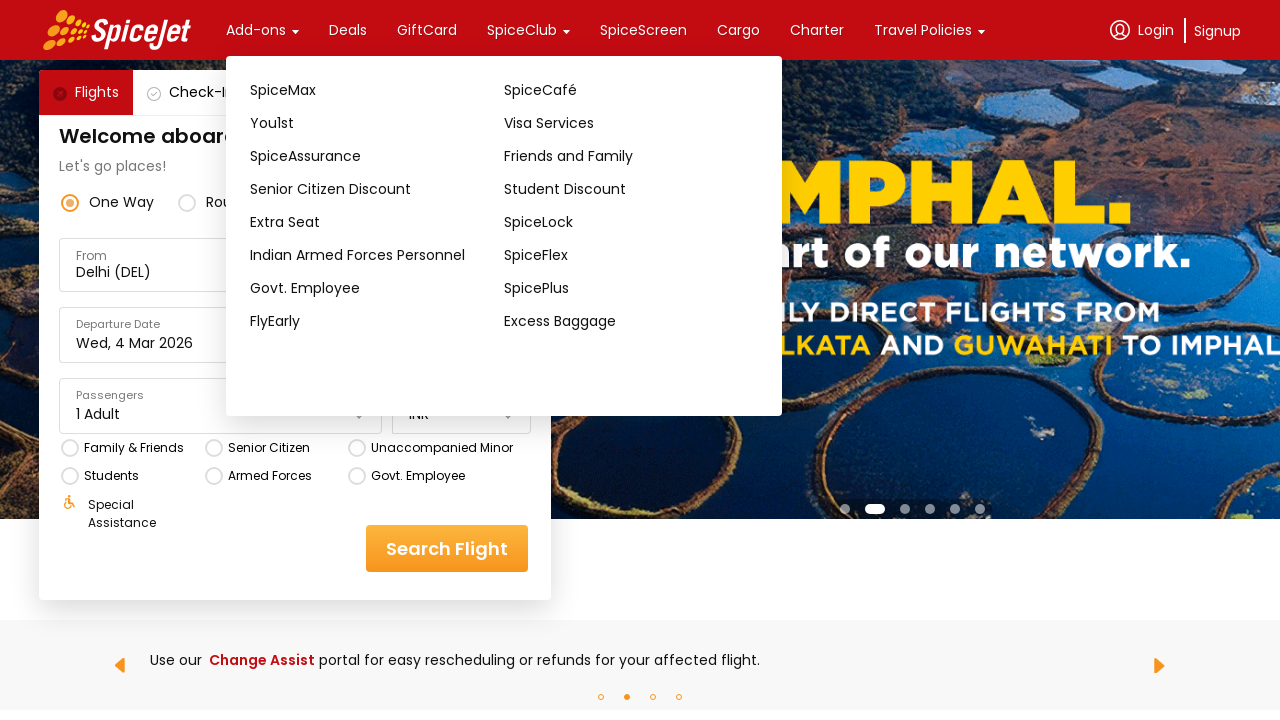

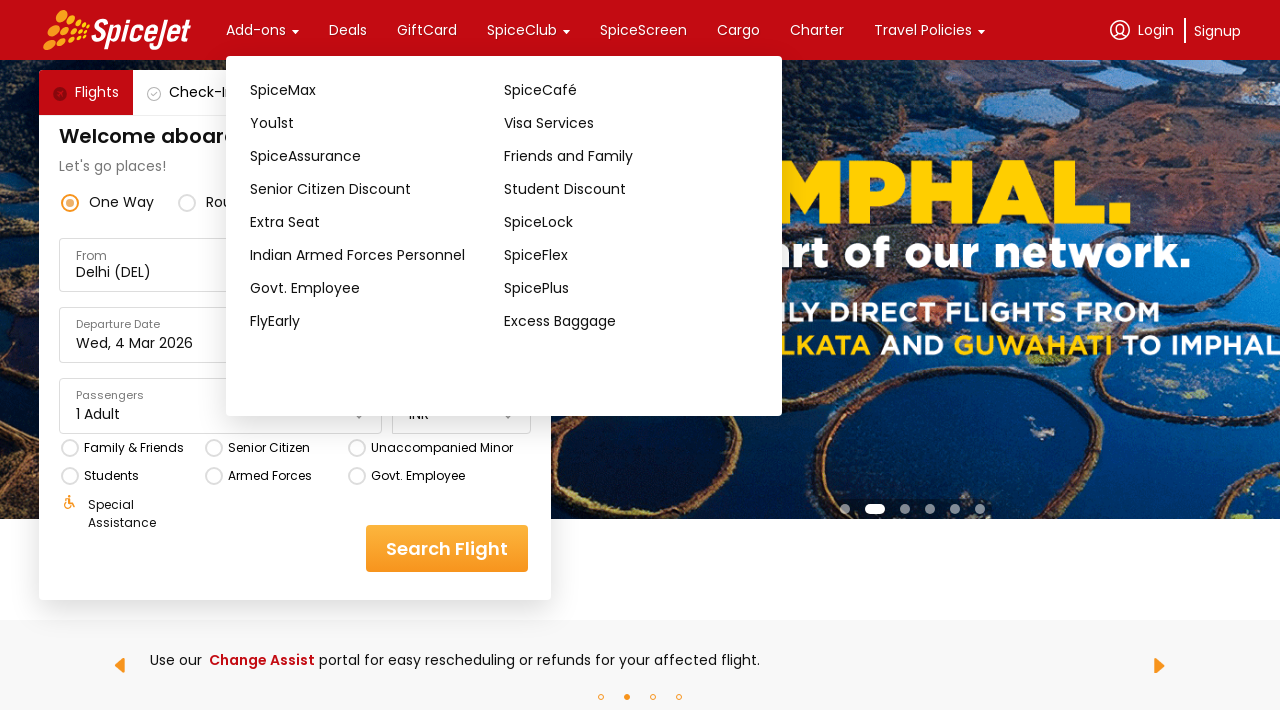